Tests handling of a JavaScript confirm dialog by clicking a button to trigger it and dismissing (canceling) it, then verifying the result message

Starting URL: https://demo.automationtesting.in/Alerts.html

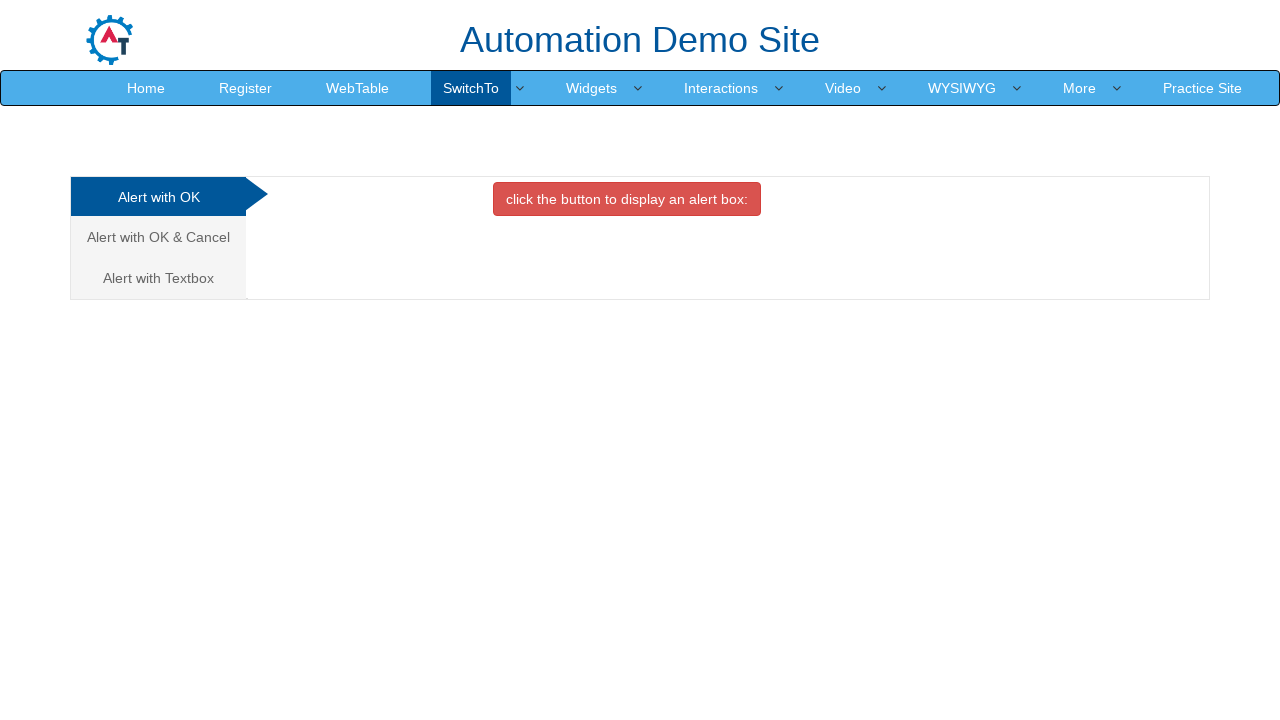

Clicked on 'Alert with OK & Cancel' tab at (158, 237) on xpath=//a[text()='Alert with OK & Cancel ']
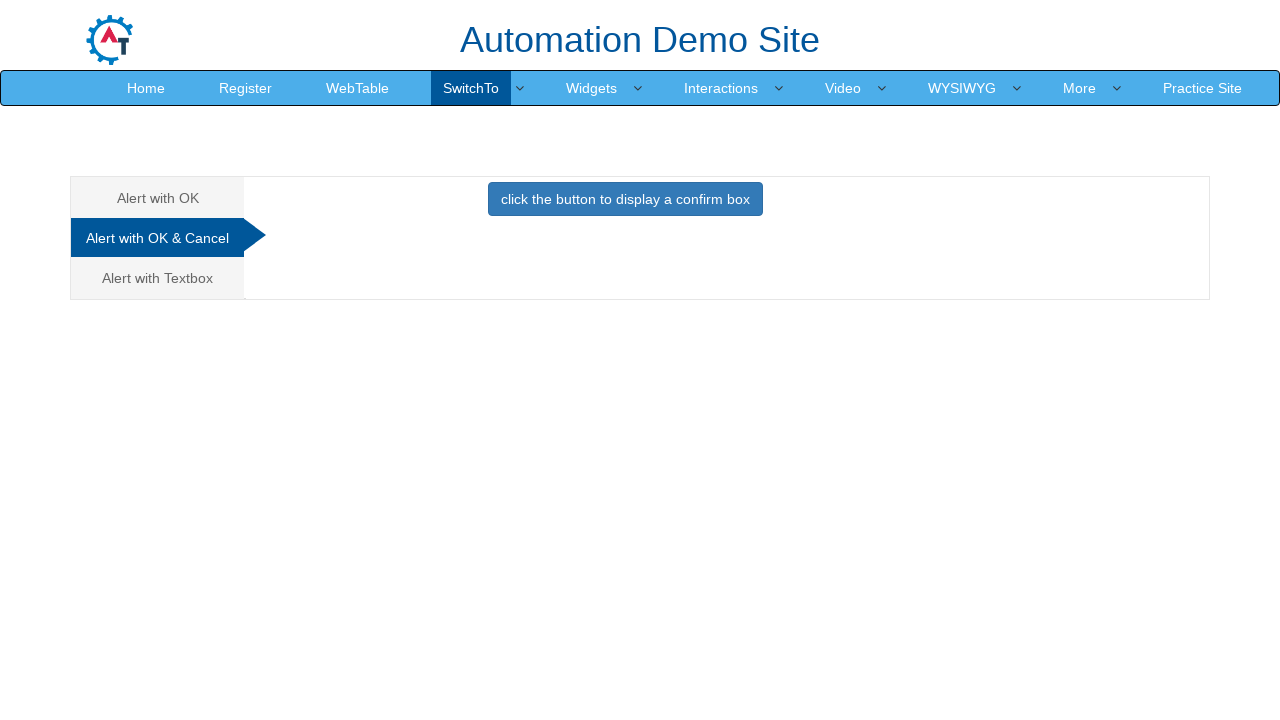

Set up dialog handler to dismiss confirm dialog
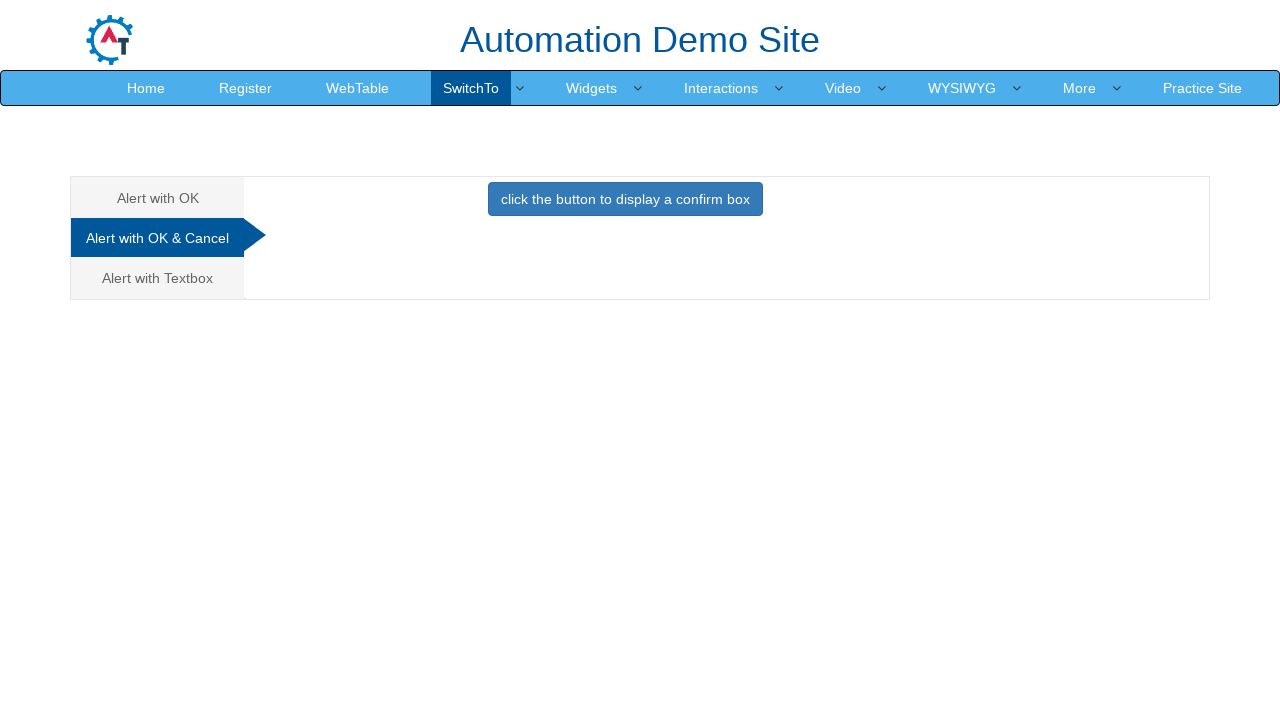

Clicked button to trigger confirm dialog at (625, 199) on xpath=//button[text()='click the button to display a confirm box ']
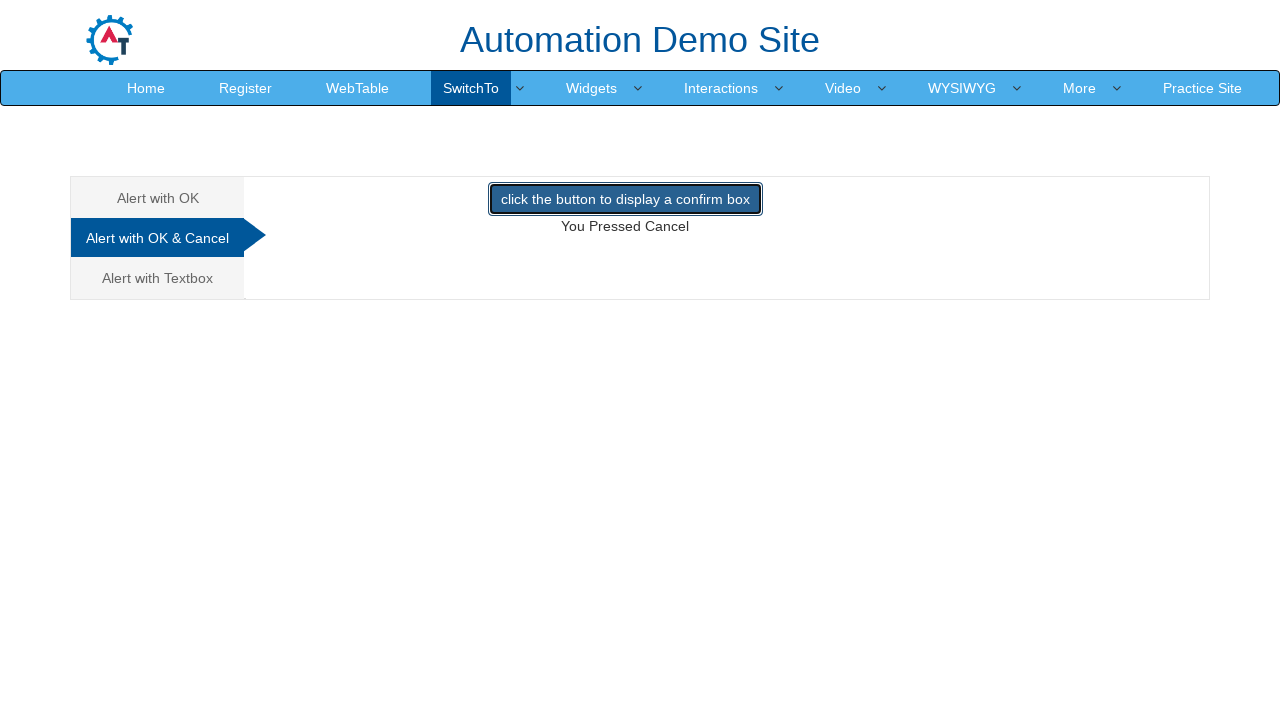

Waited for dialog to be handled
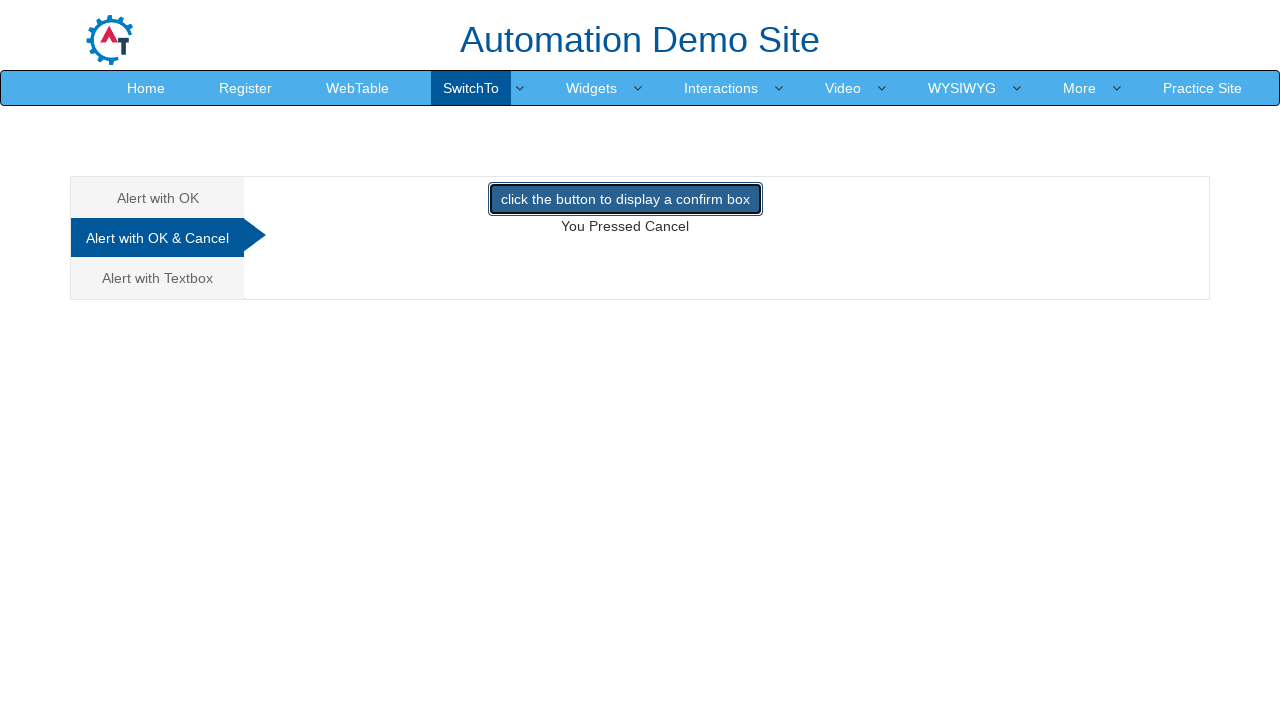

Verified cancel message is displayed in demo element
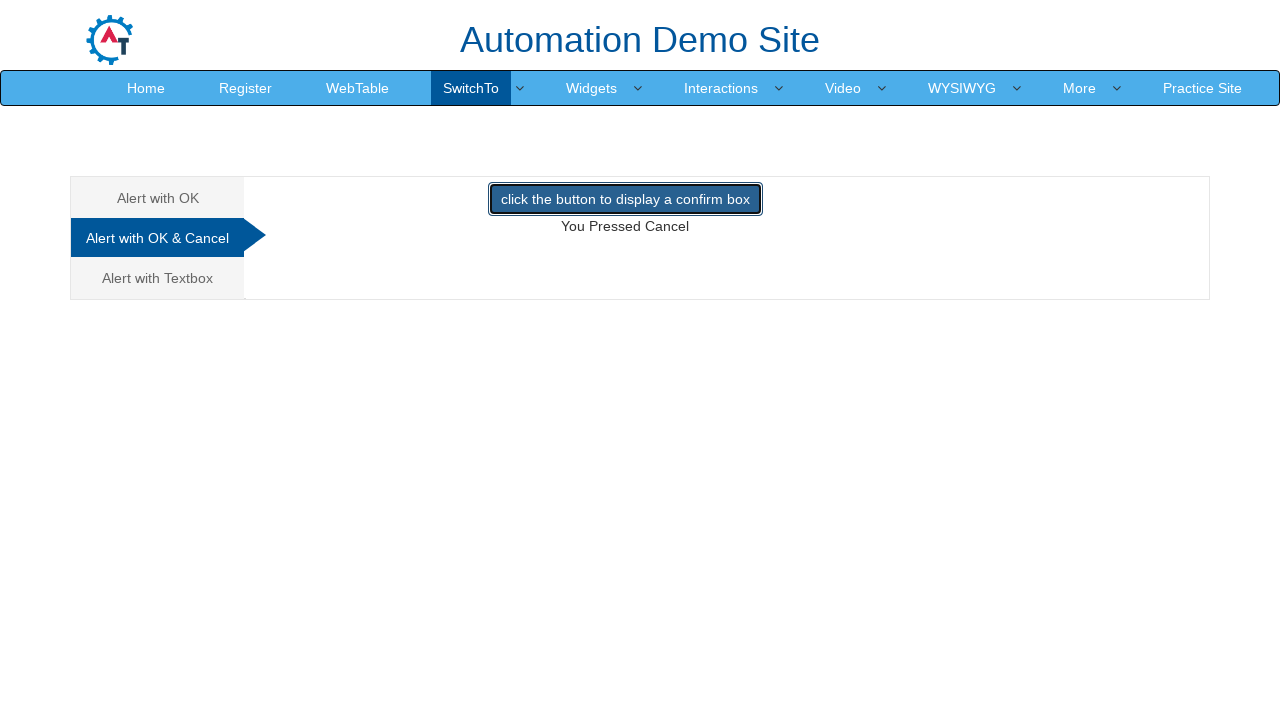

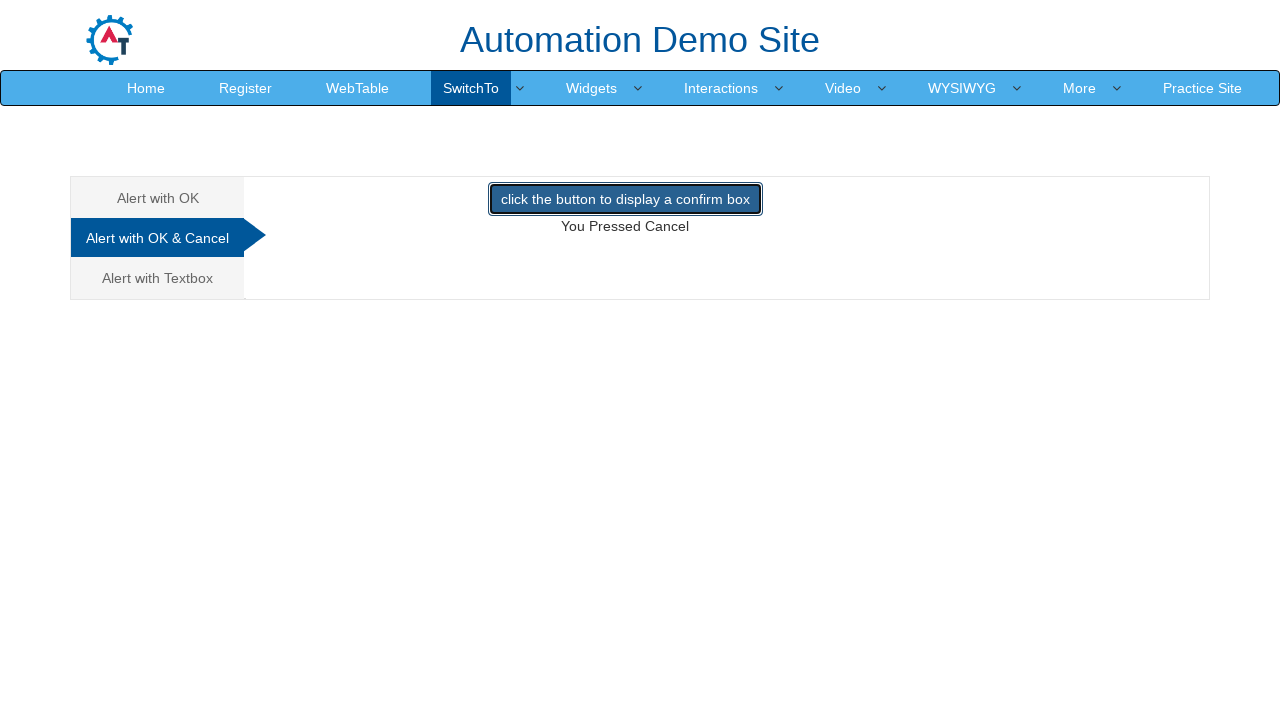